Navigates to the RedBus website and verifies the page loads by checking the URL and title are accessible.

Starting URL: https://www.redbus.in/

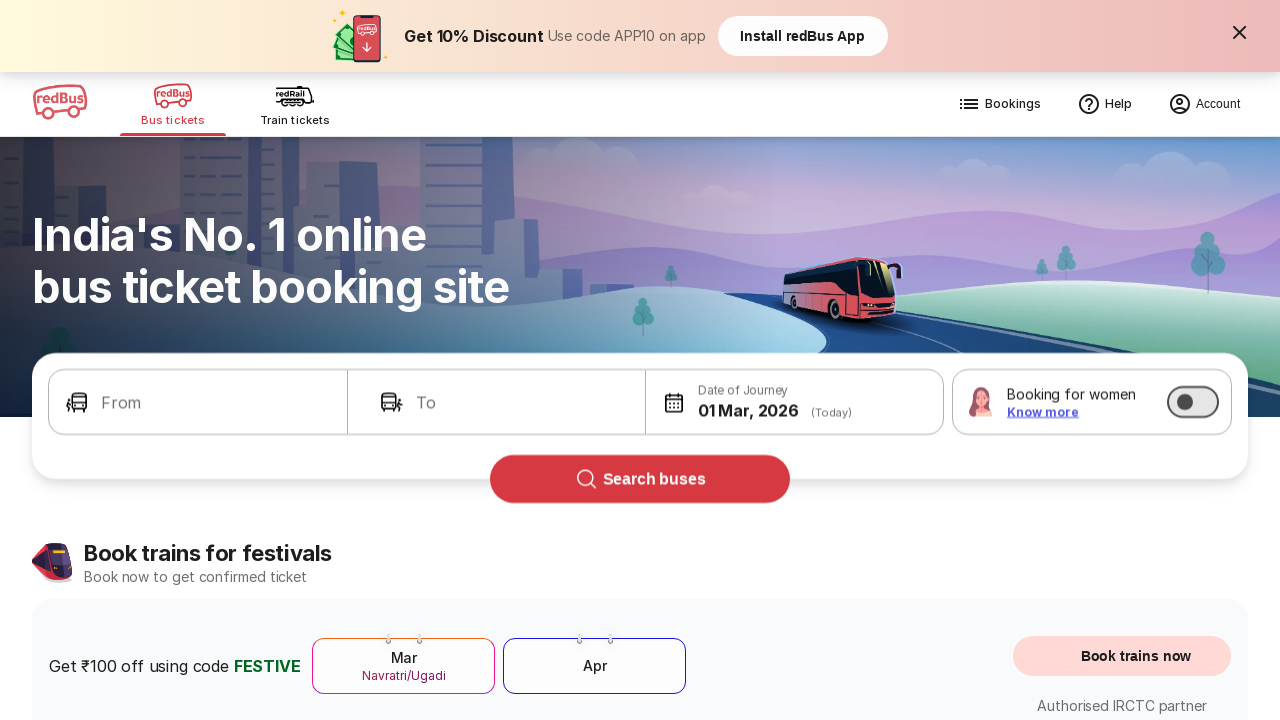

Waited for page to load with domcontentloaded state
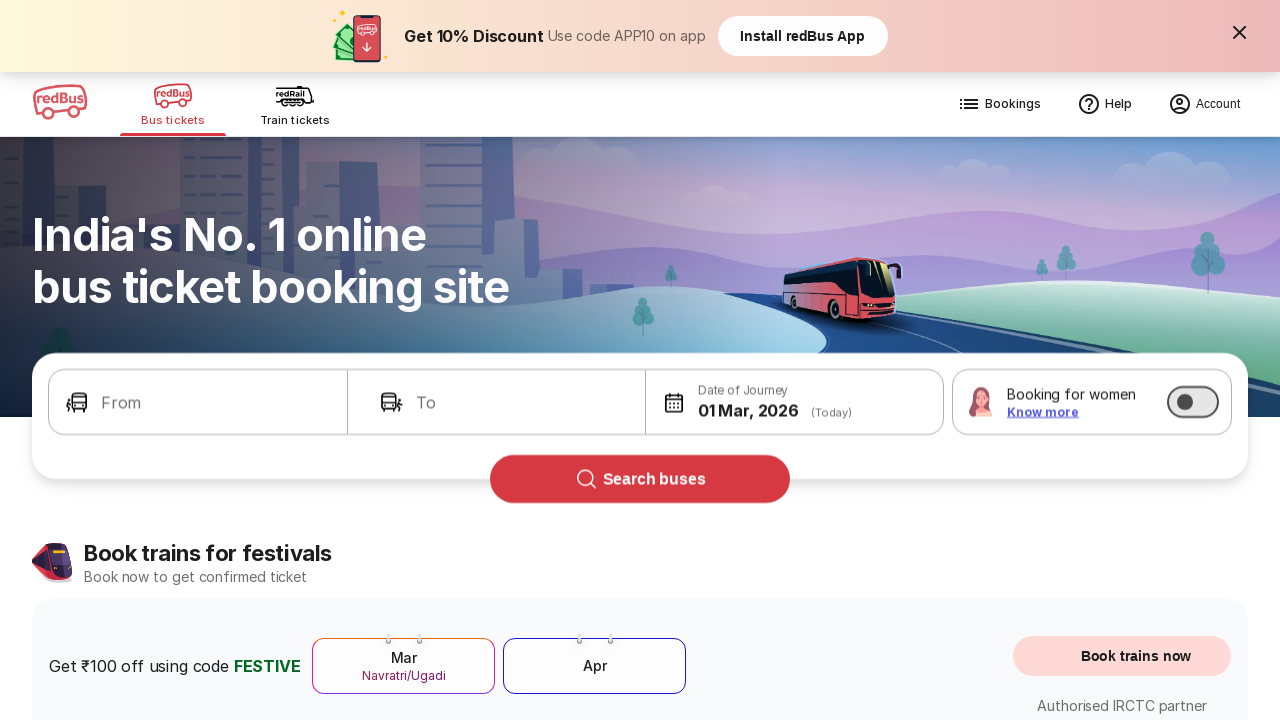

Retrieved page URL: https://www.redbus.in/
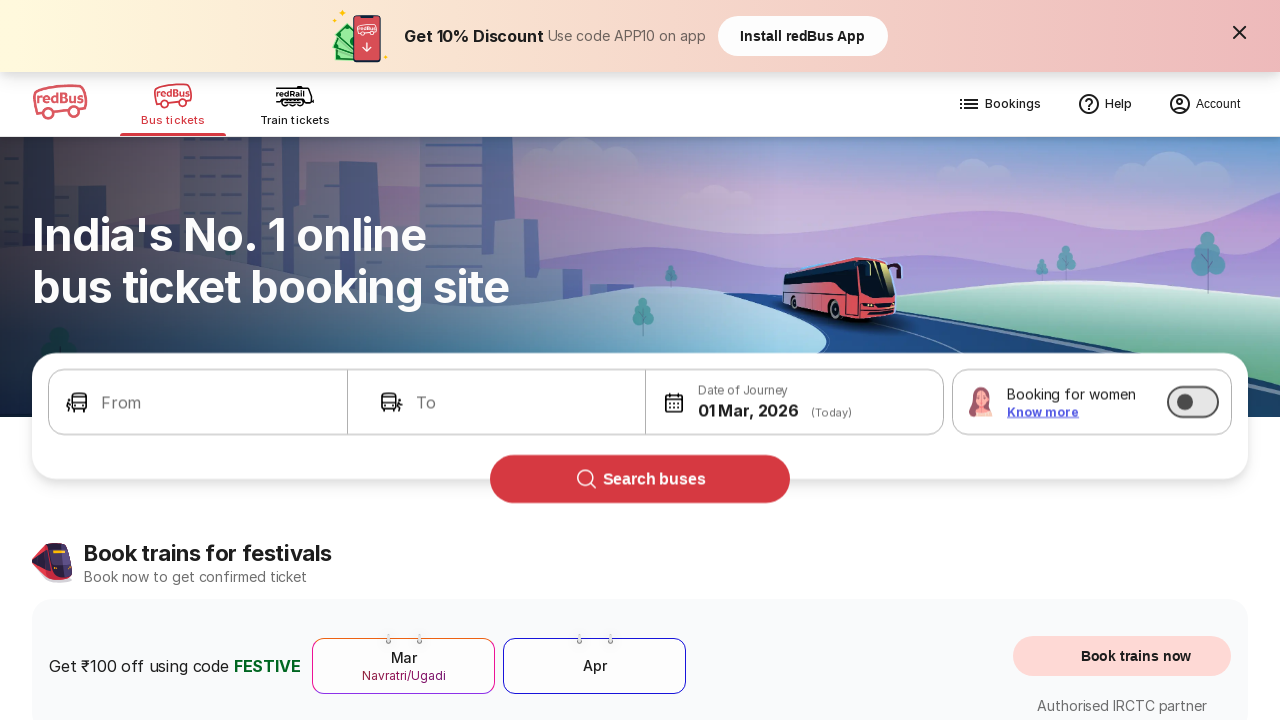

Retrieved page title: Bus Booking Online and Train Tickets at Lowest Price - redBus
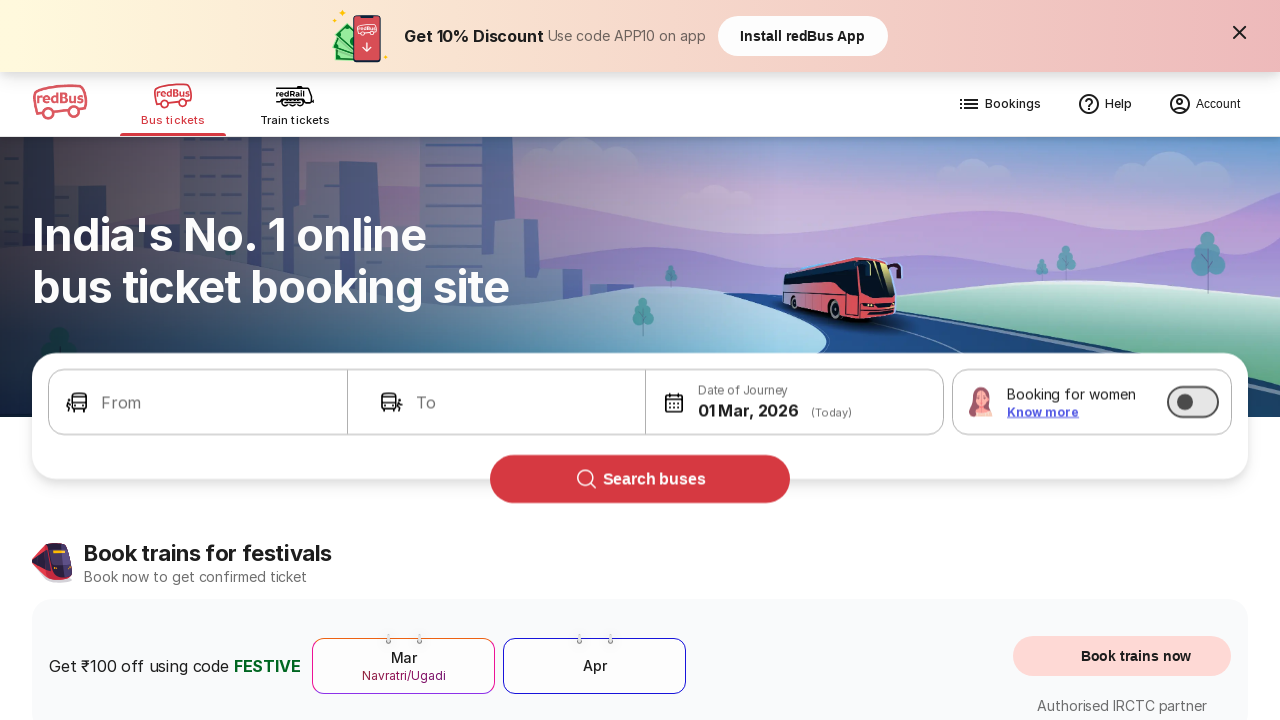

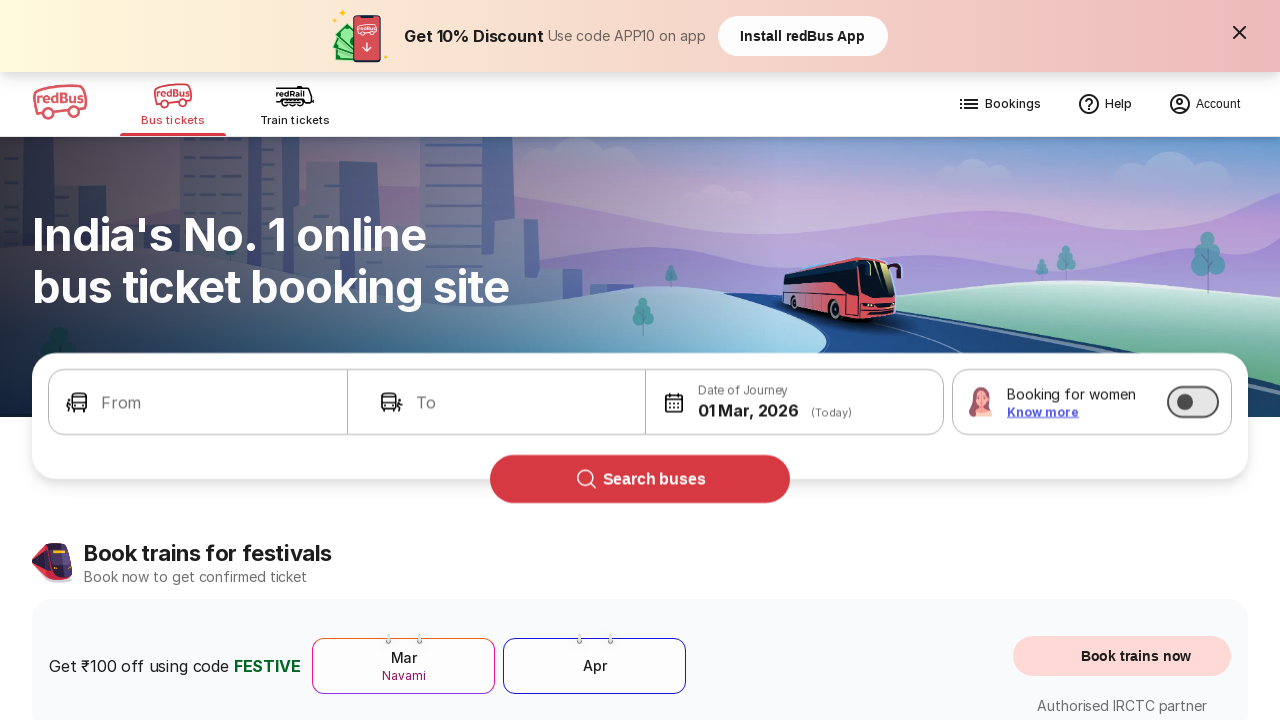